Opens a YouTube video page and switches the browser to fullscreen mode

Starting URL: https://www.youtube.com/watch?v=jmwU1iAC-IE

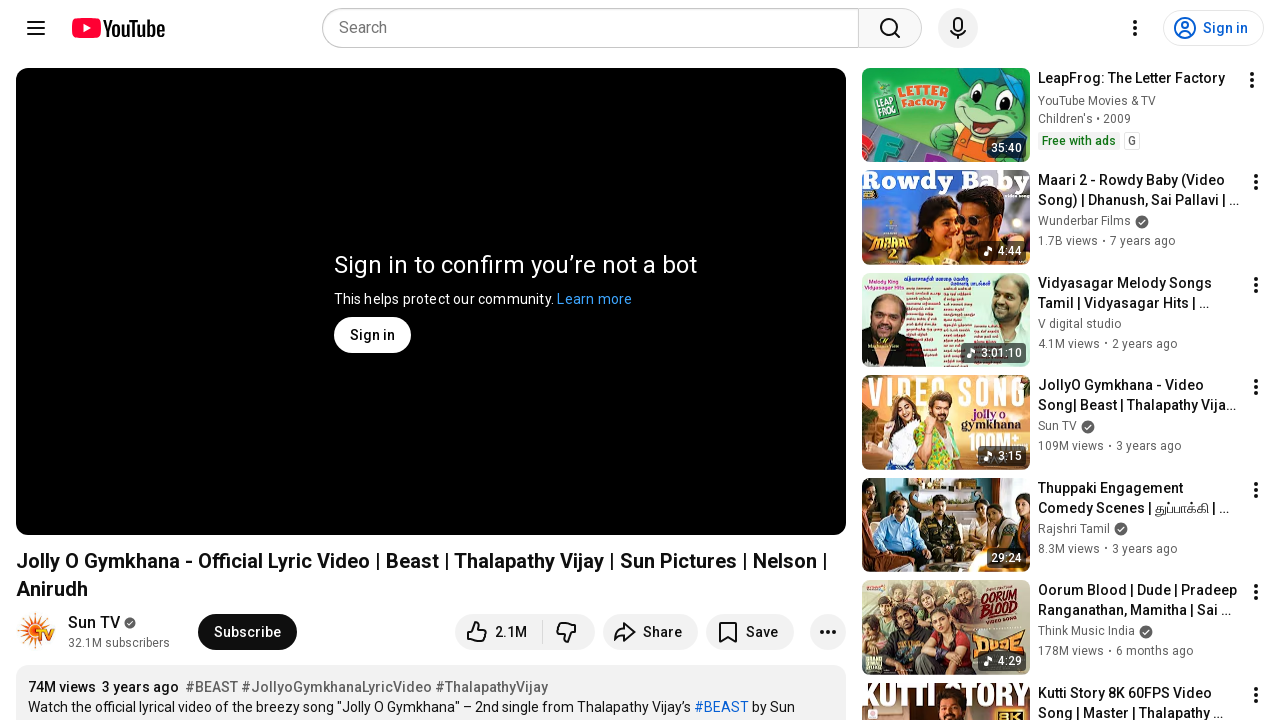

Set browser viewport to 1920x1080
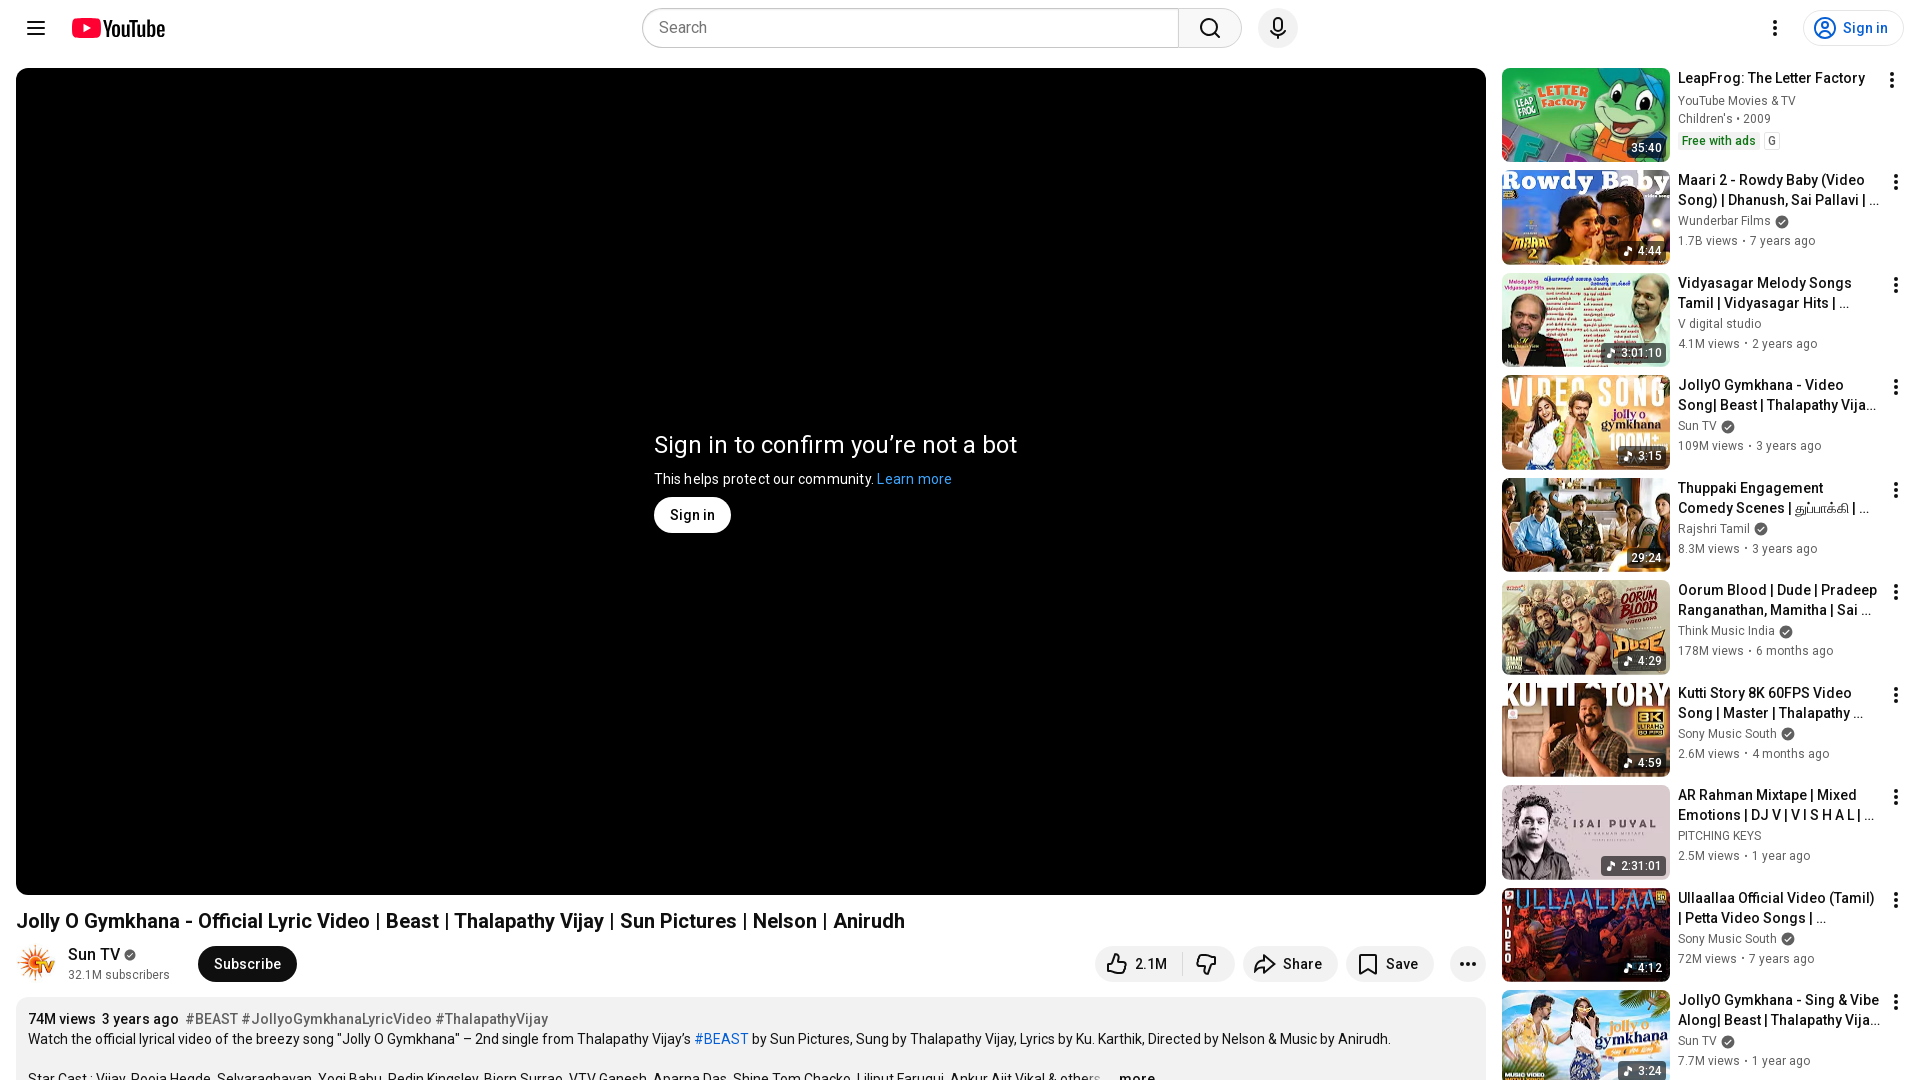

Navigated to YouTube video page
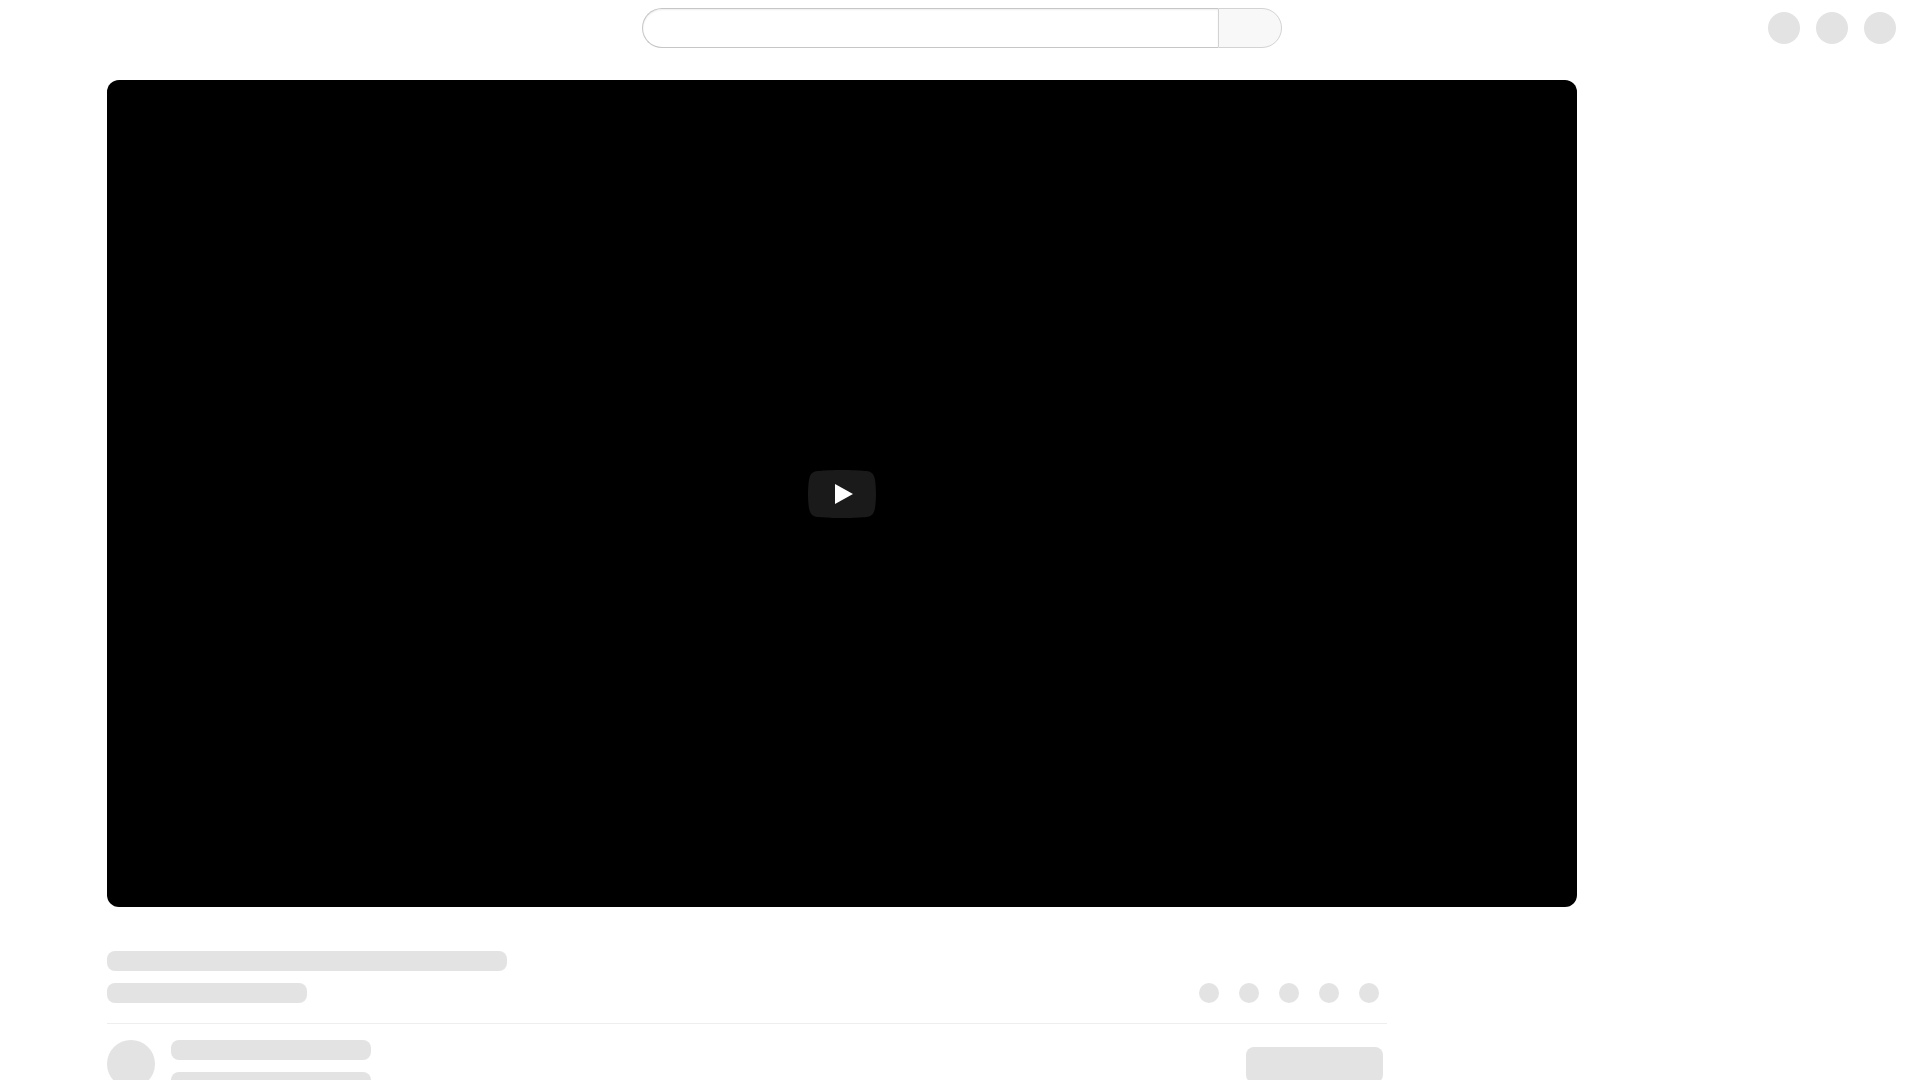

Pressed 'f' key to enter fullscreen mode
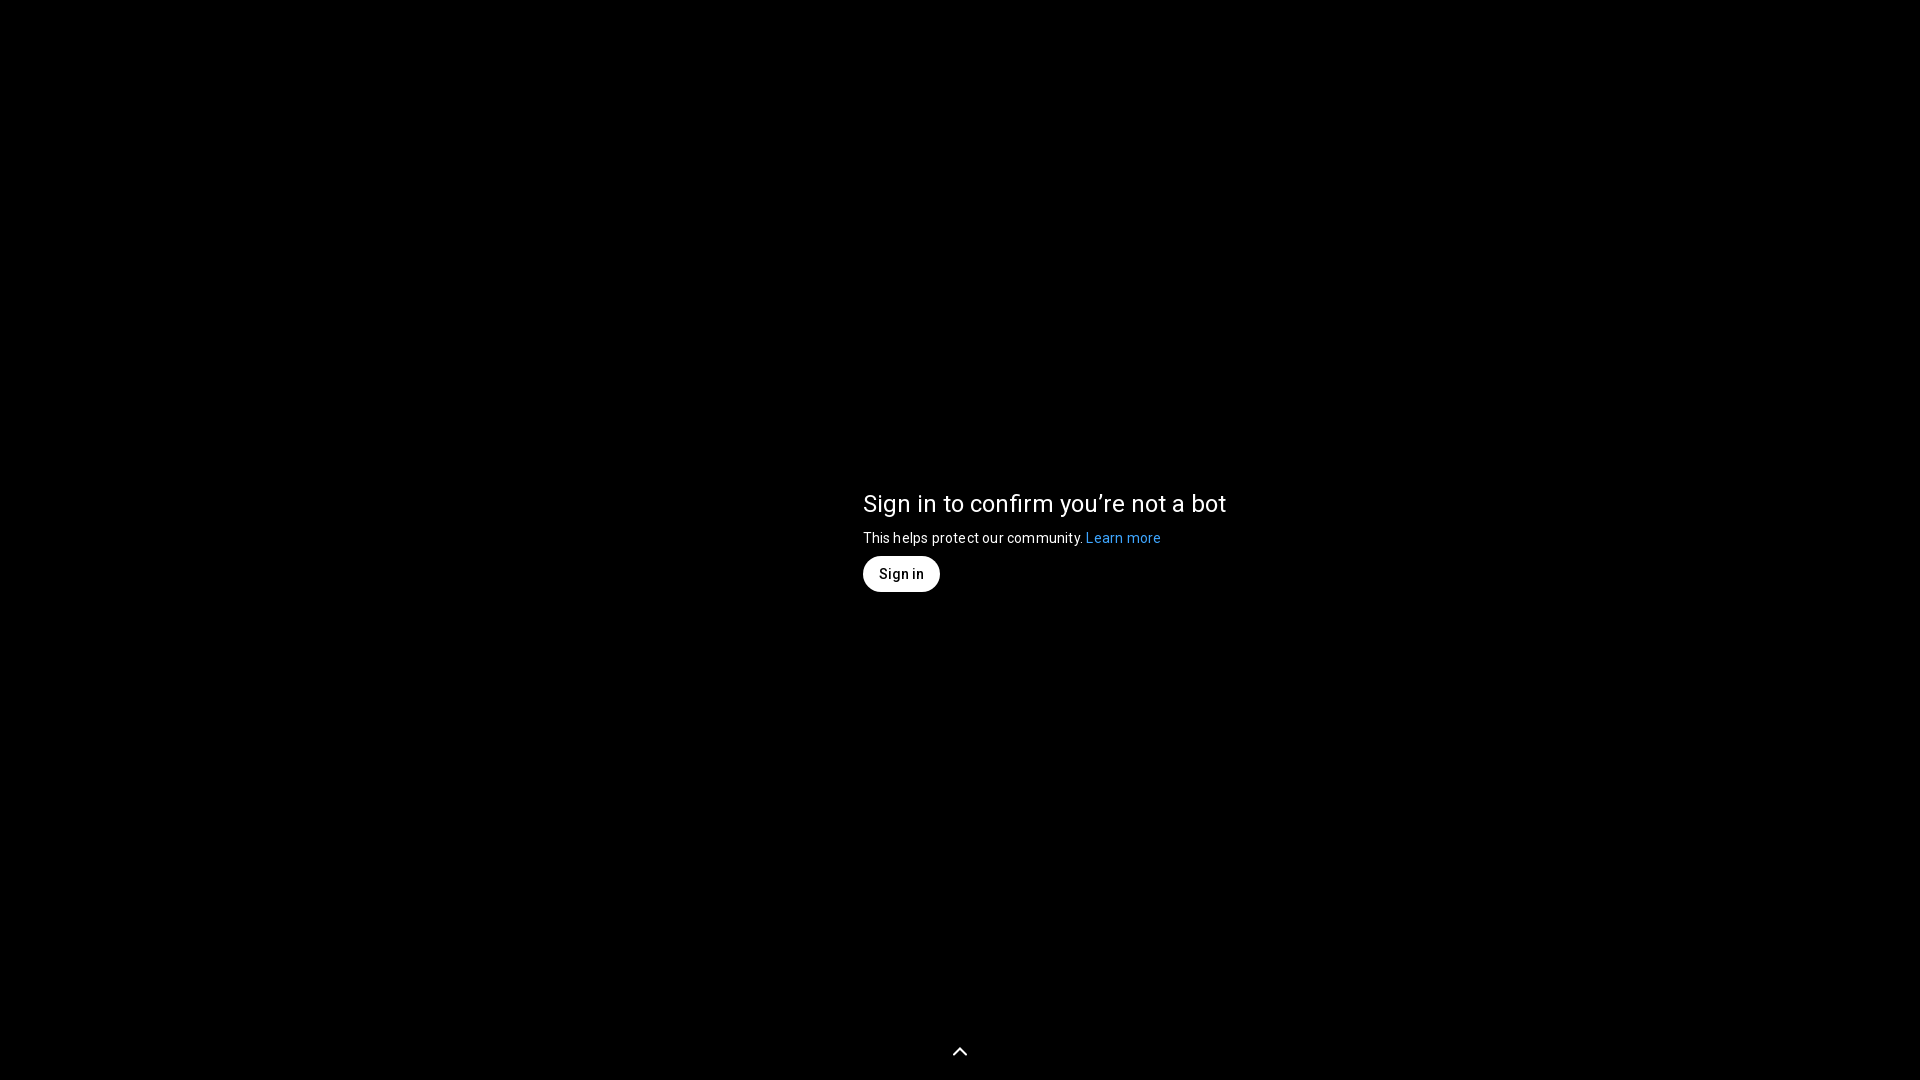

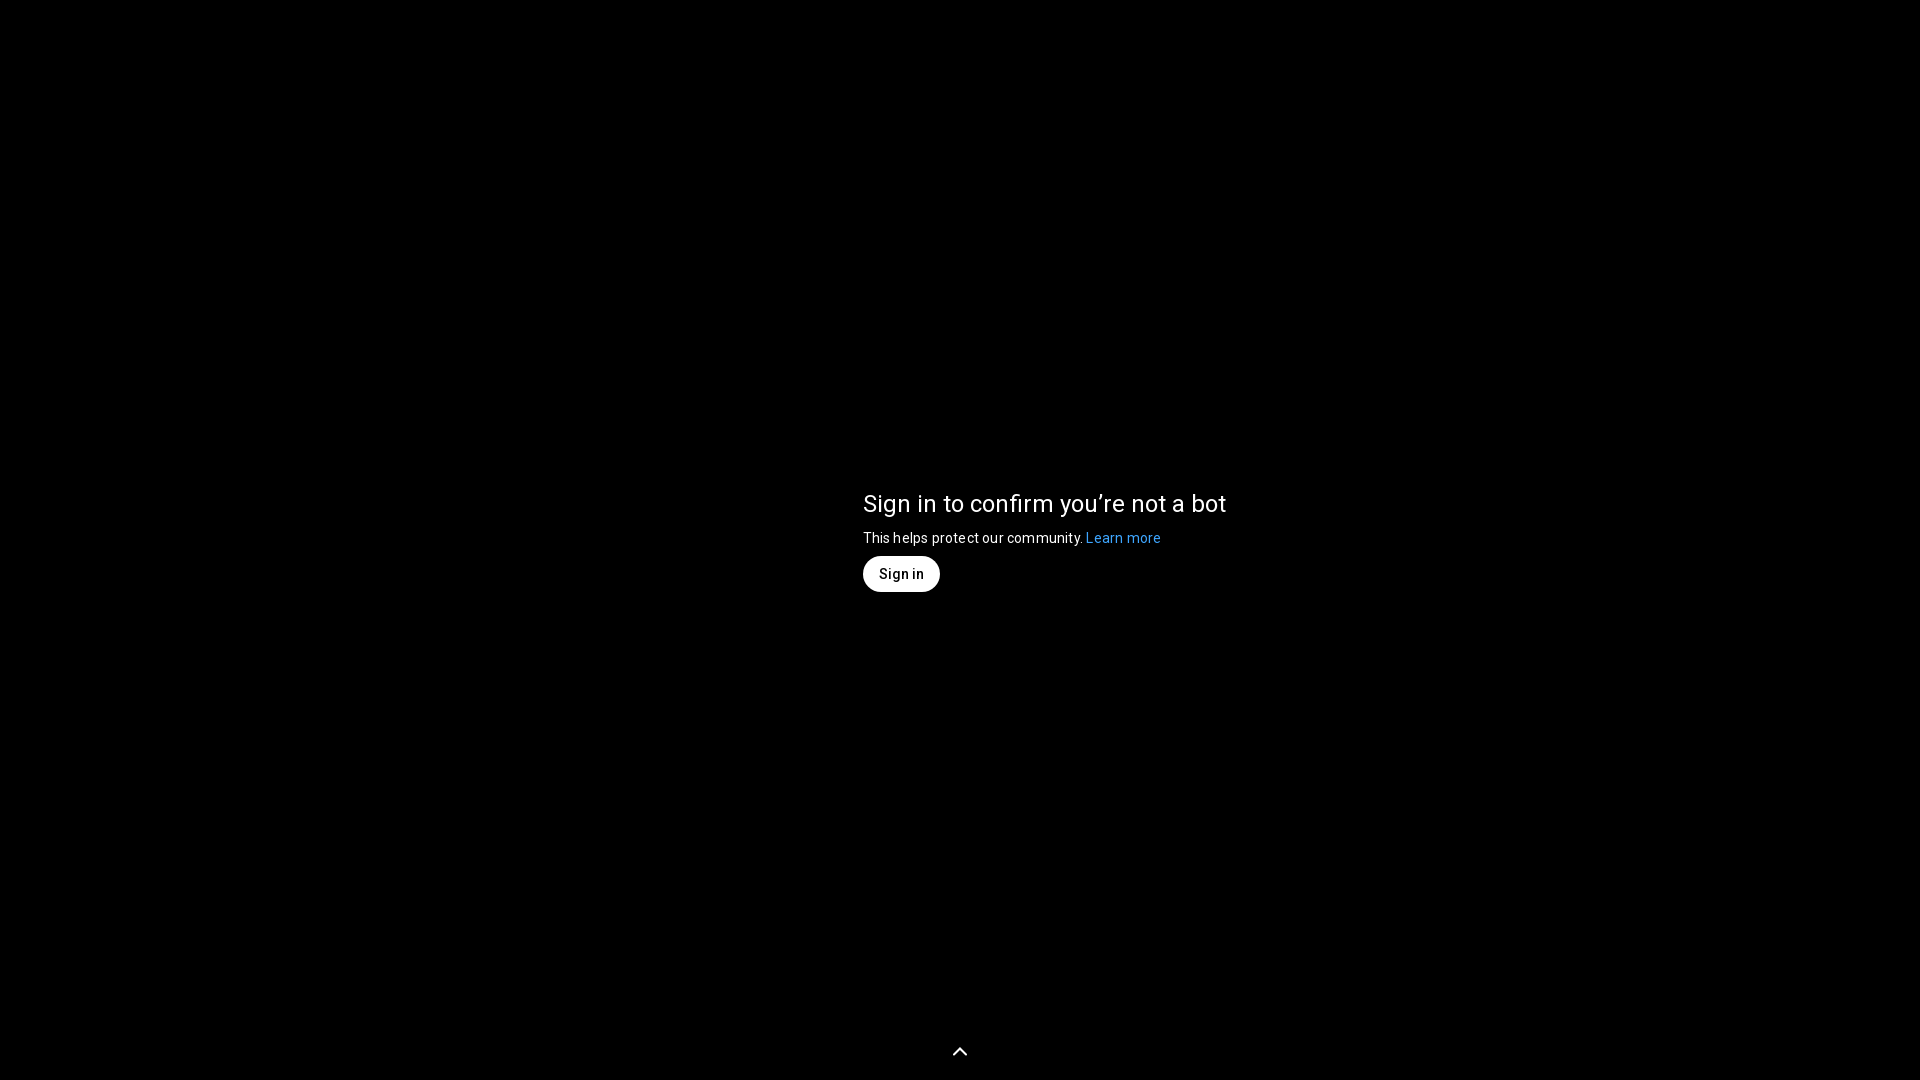